Tests header navigation by clicking each main menu link (Projects, Services, Vacancies, Career, About, Contacts) and verifying the URL changes to the expected path.

Starting URL: https://promo-z.ru/

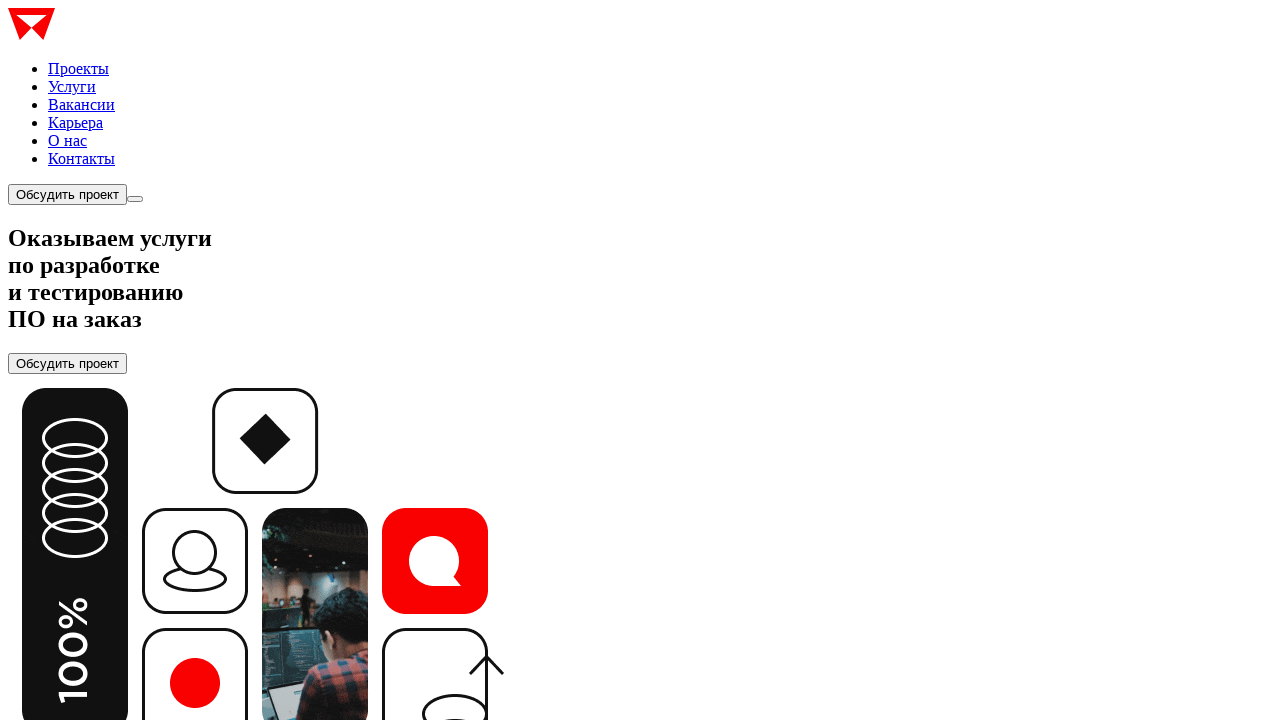

Navigated to home page https://promo-z.ru/
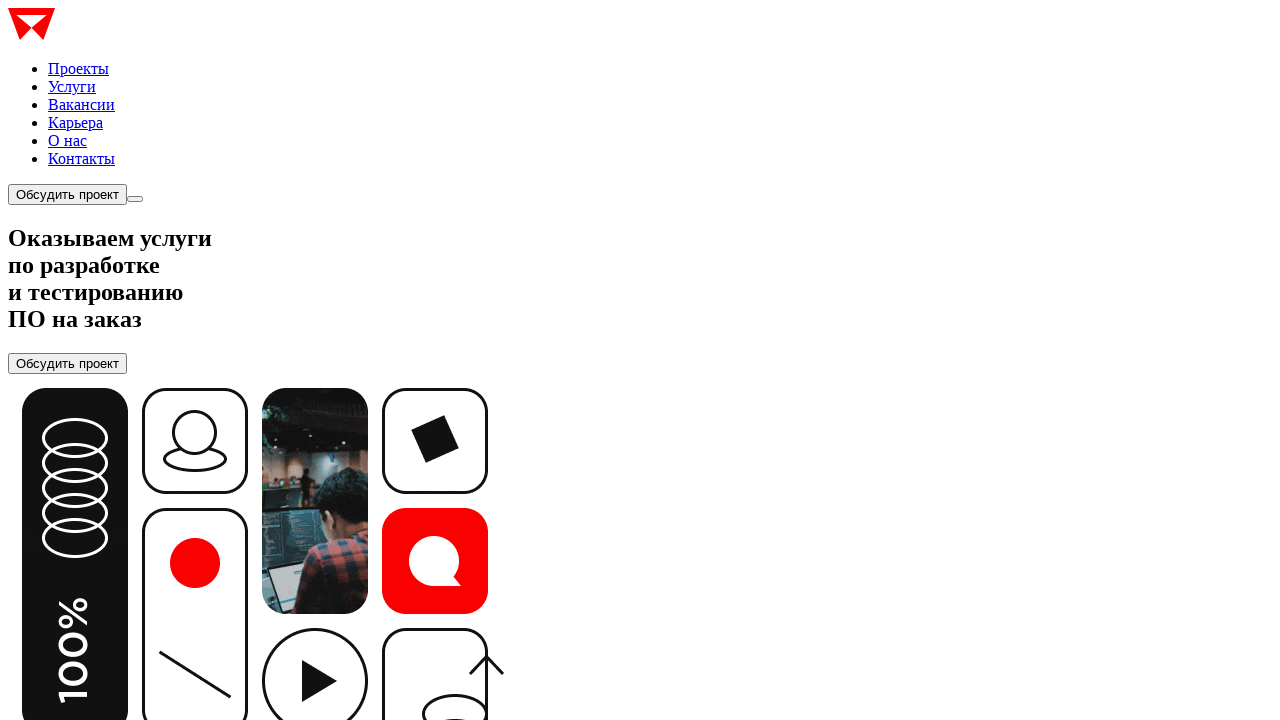

Clicked header navigation link 'Проекты' at (78, 68) on //header//a[text()='Проекты']
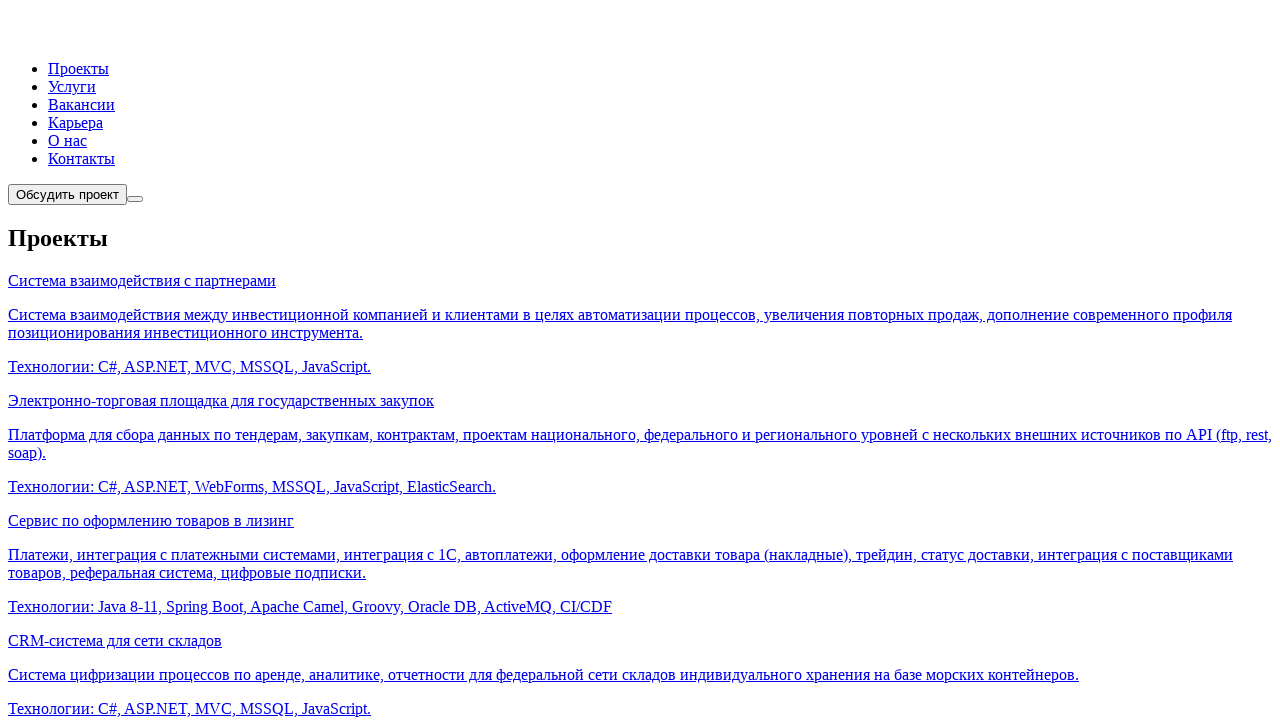

Verified URL changed to expected path '/projects'
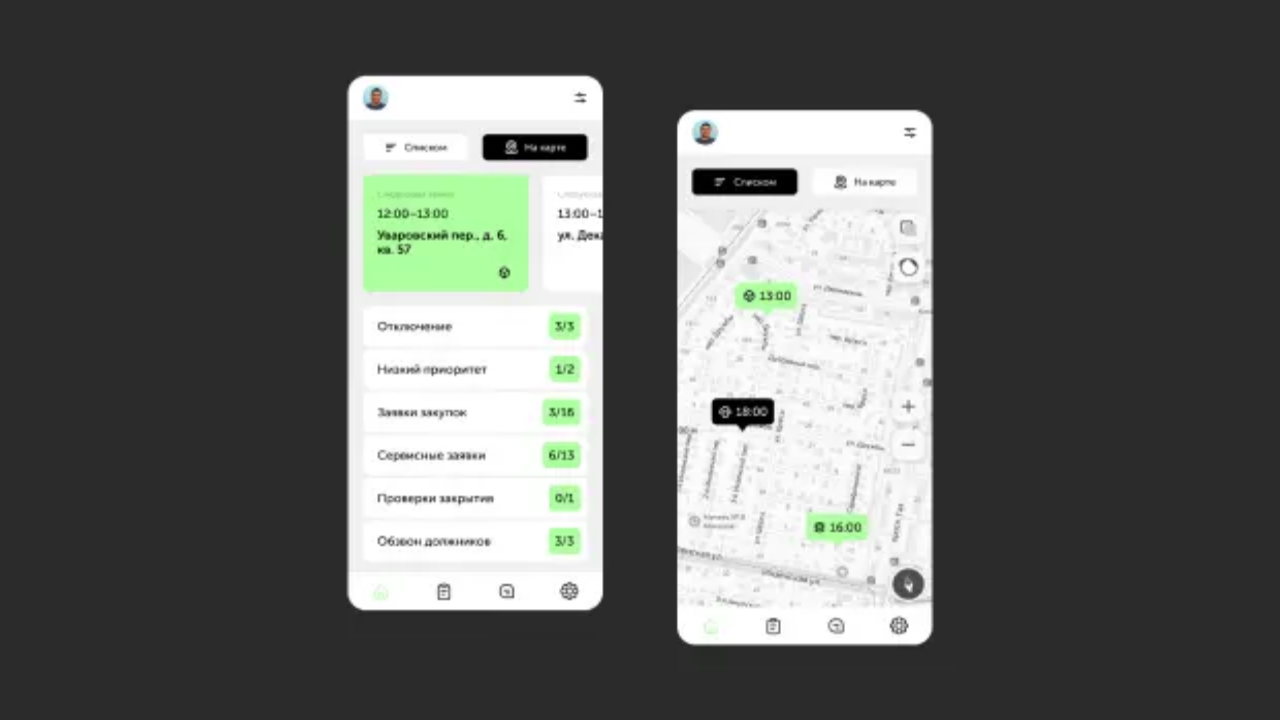

Navigated to home page https://promo-z.ru/
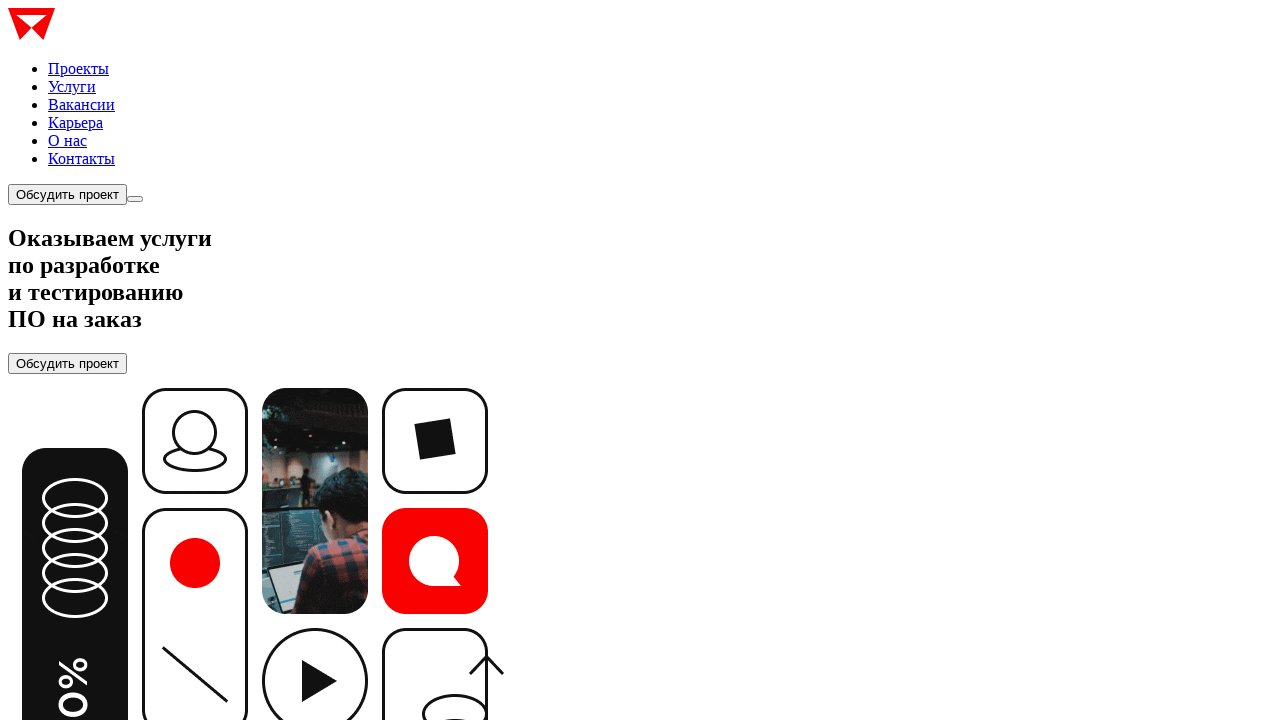

Clicked header navigation link 'Услуги' at (72, 86) on //header//a[text()='Услуги']
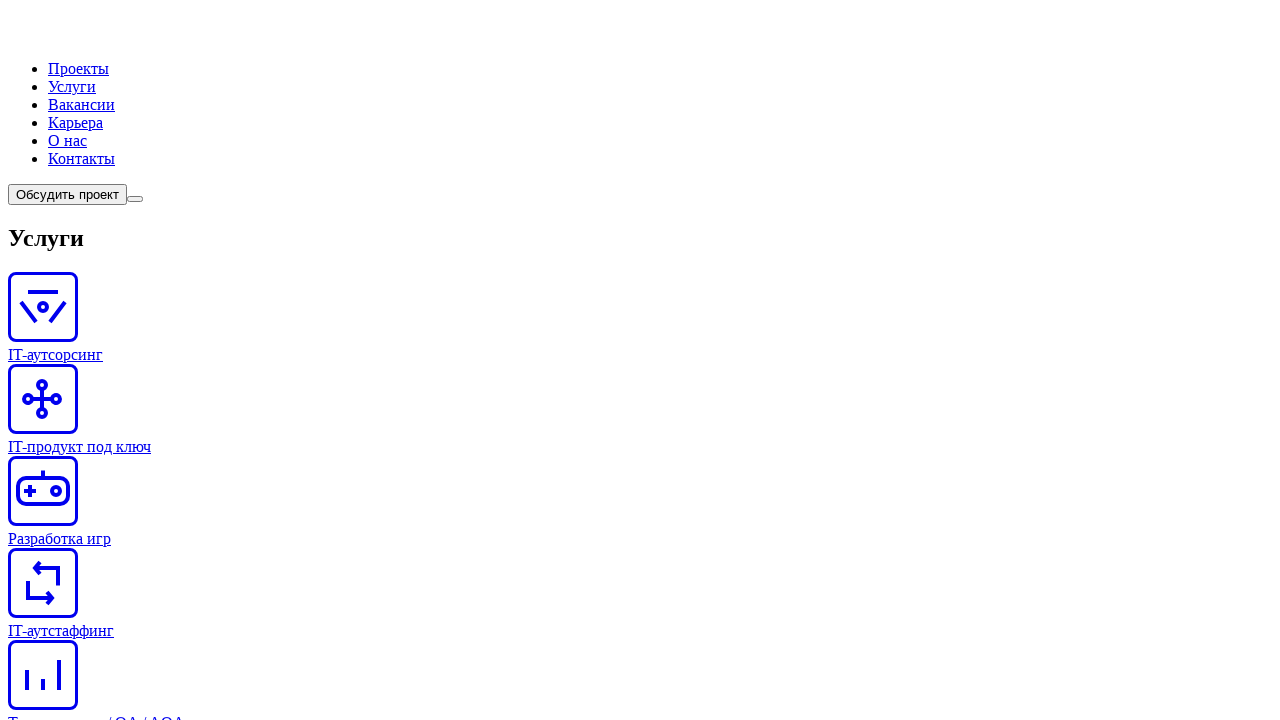

Verified URL changed to expected path '/services'
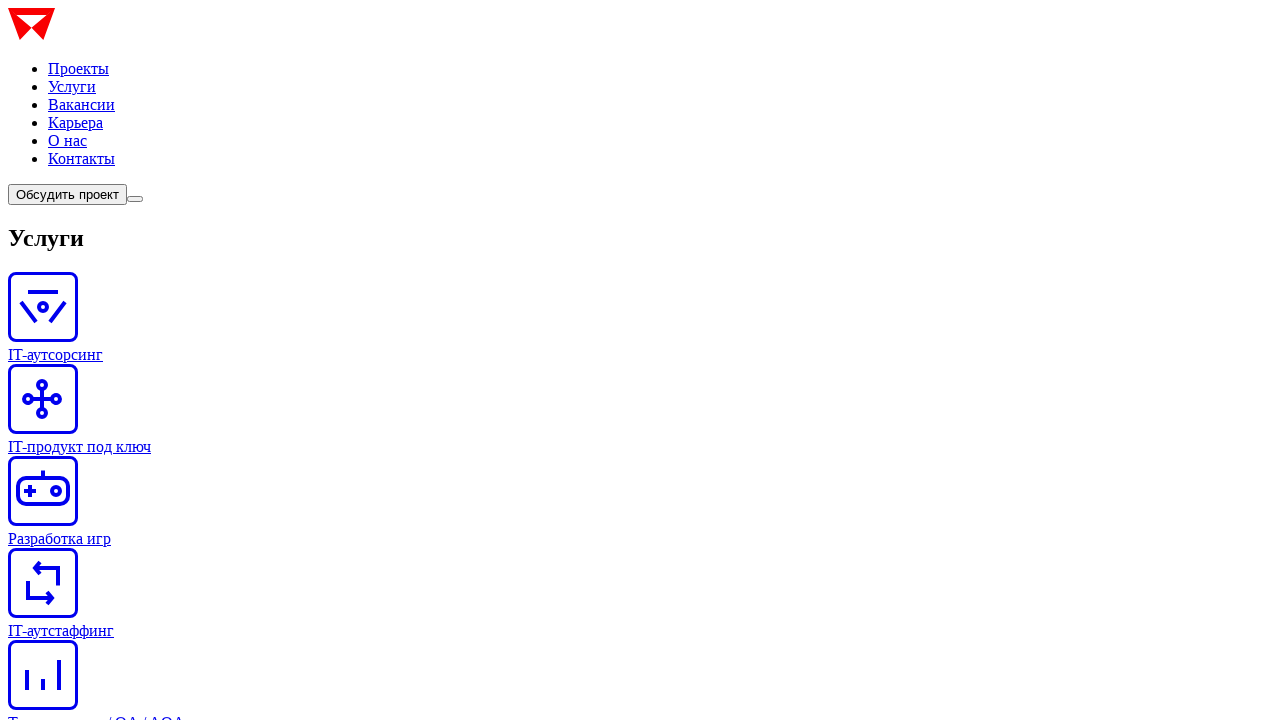

Navigated to home page https://promo-z.ru/
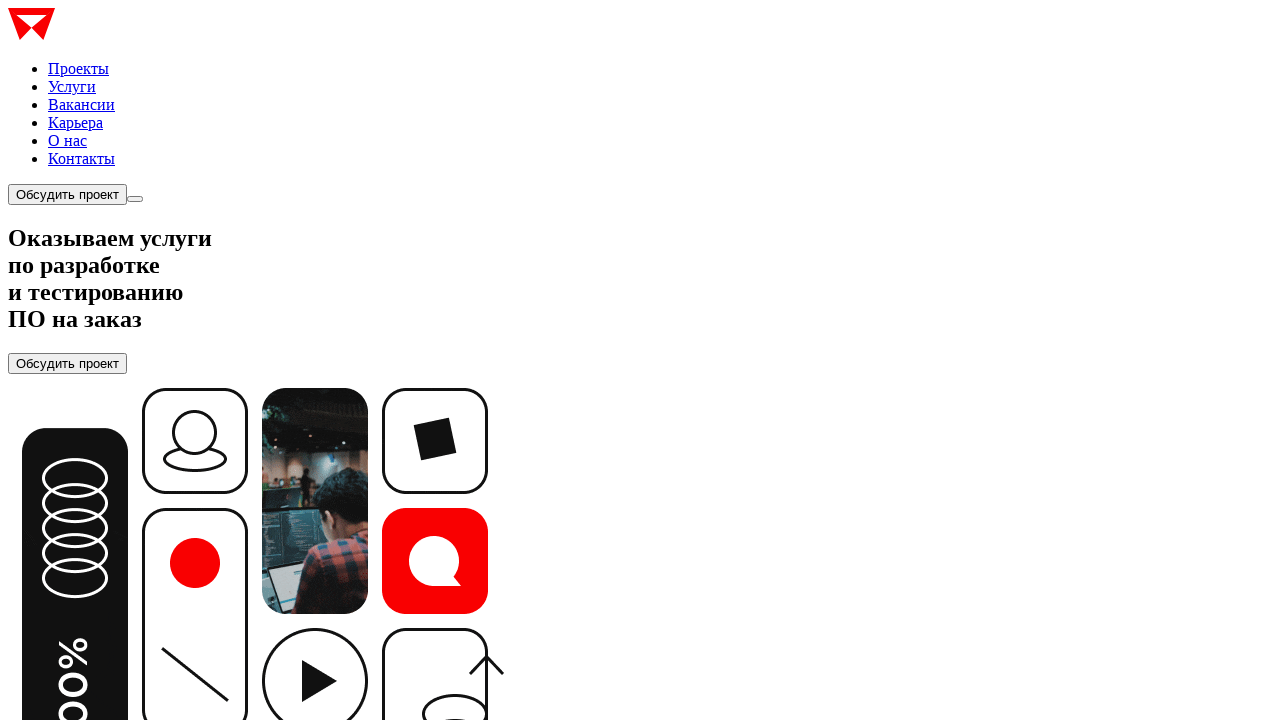

Clicked header navigation link 'Вакансии' at (82, 104) on //header//a[text()='Вакансии']
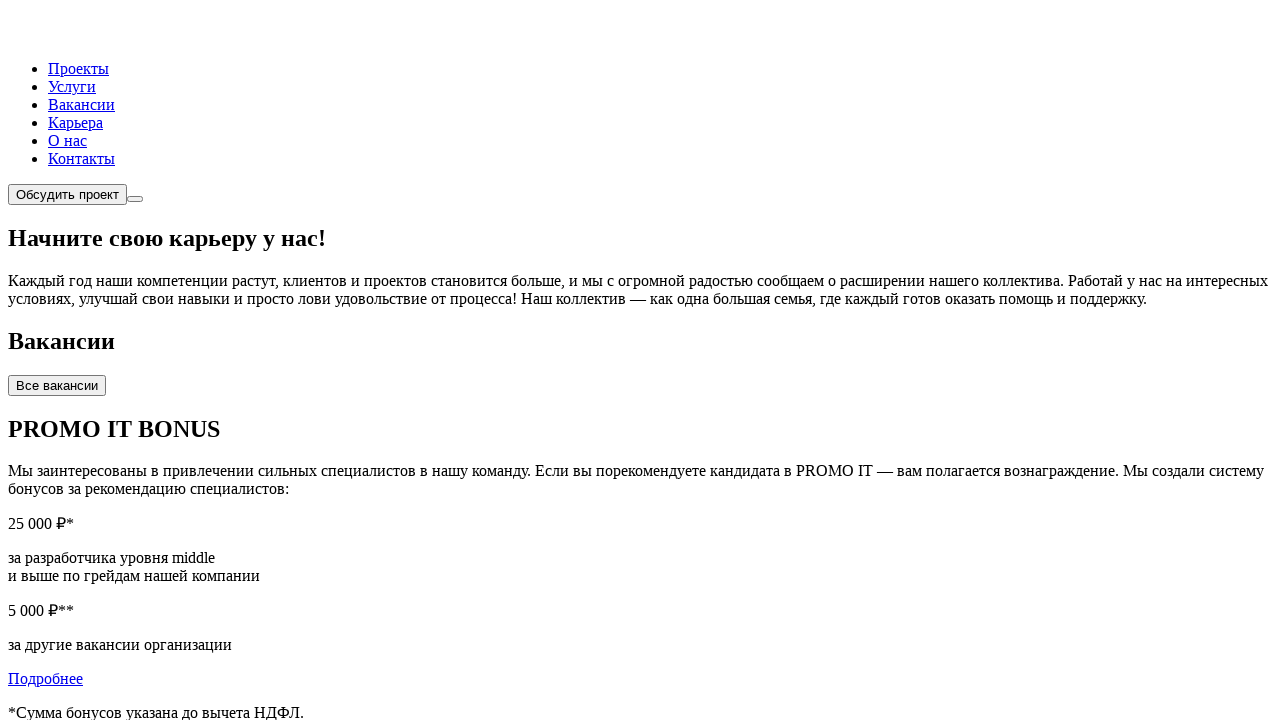

Verified URL changed to expected path '/vacancies'
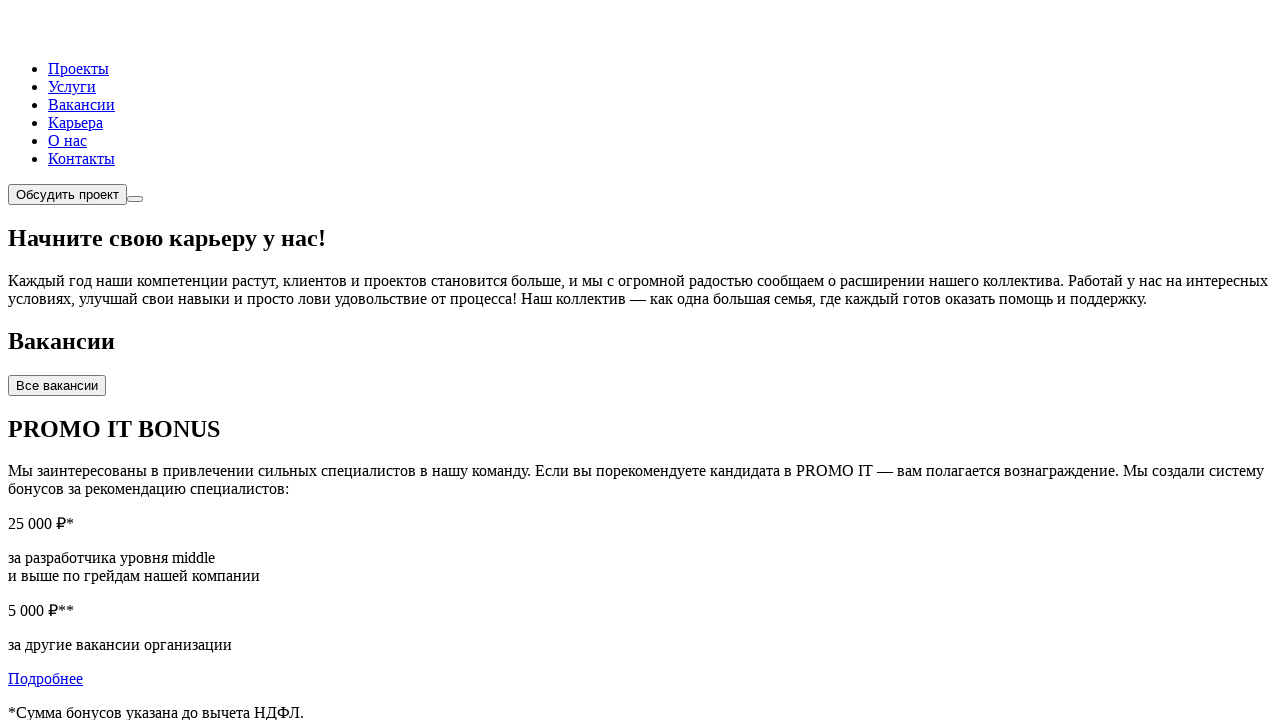

Navigated to home page https://promo-z.ru/
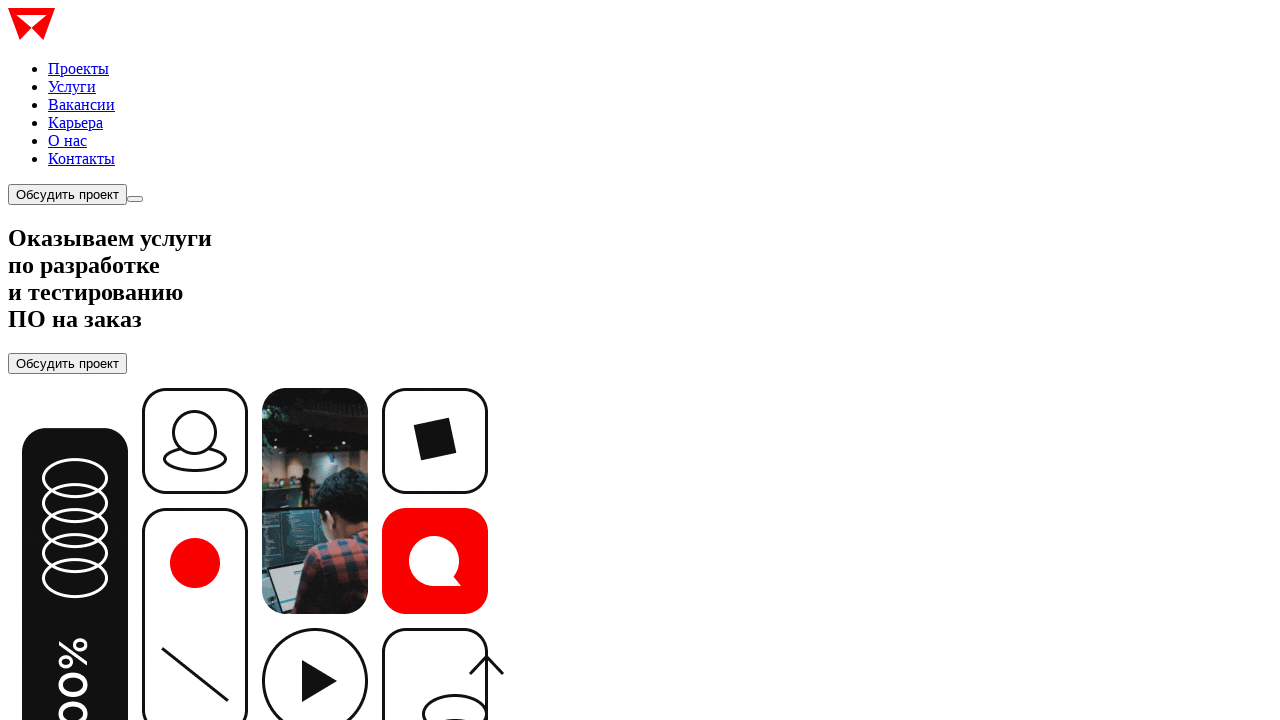

Clicked header navigation link 'Карьера' at (76, 122) on //header//a[text()='Карьера']
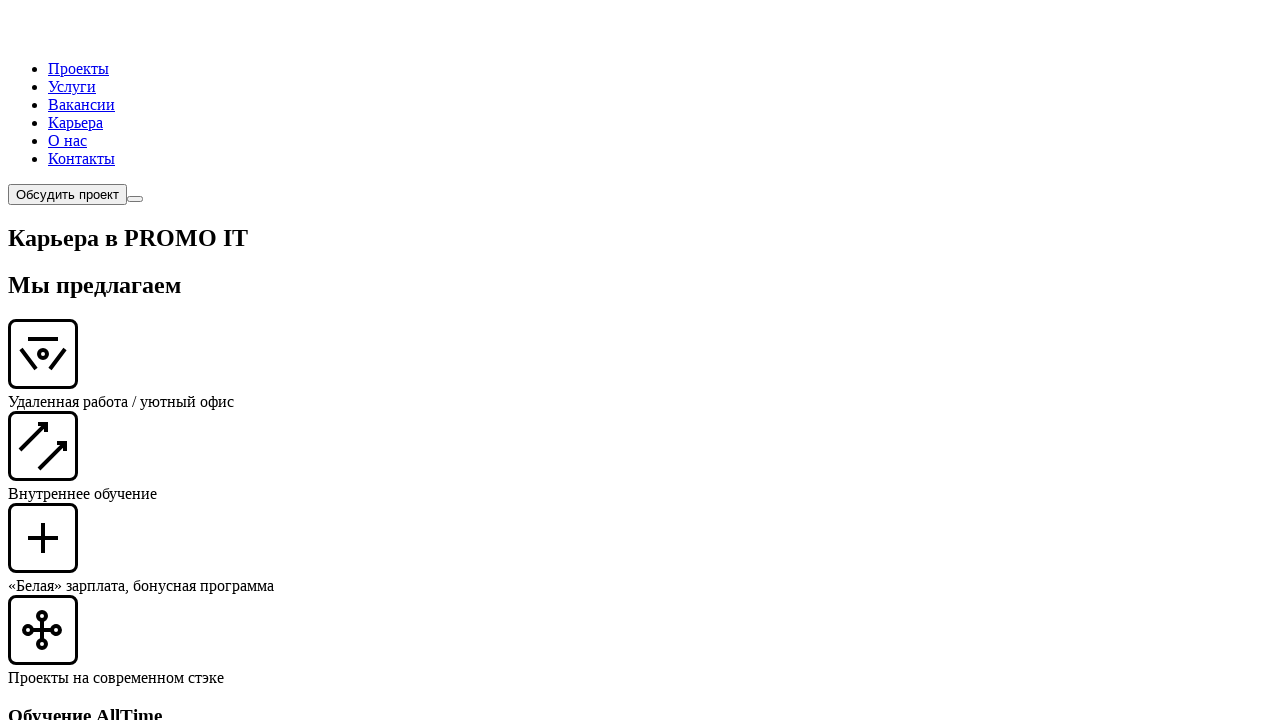

Verified URL changed to expected path '/career'
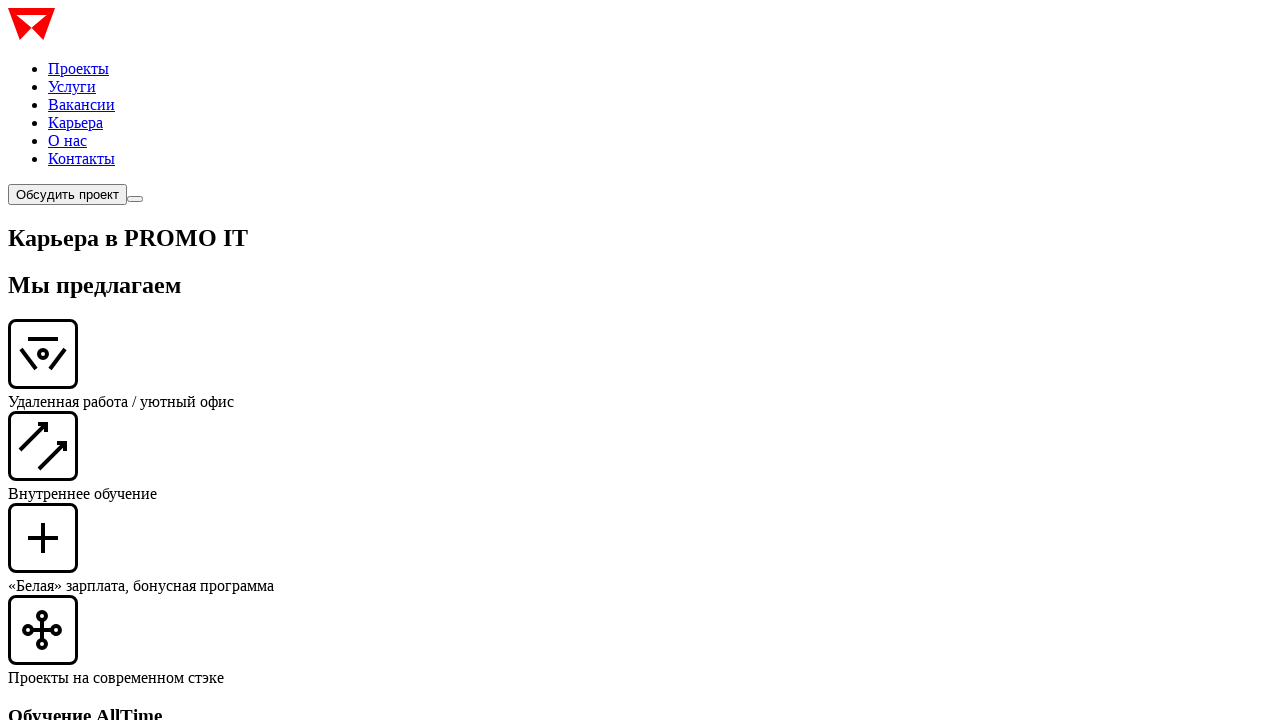

Navigated to home page https://promo-z.ru/
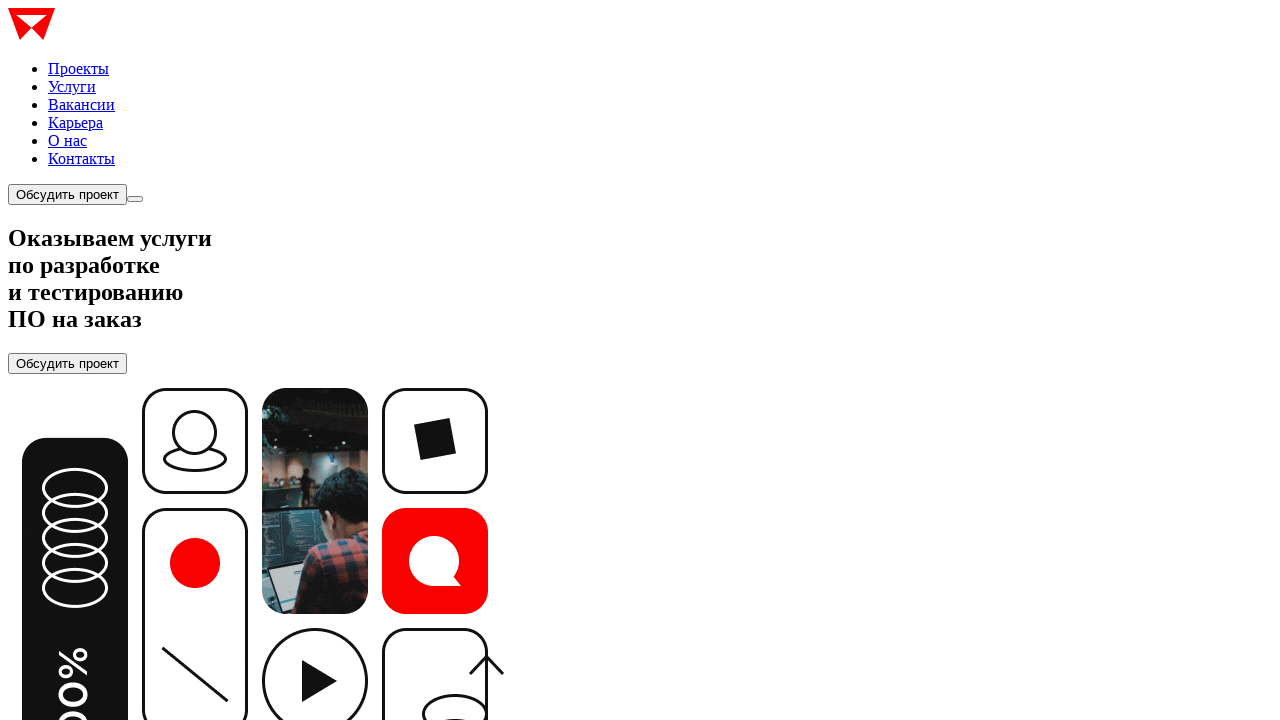

Clicked header navigation link 'О нас' at (68, 140) on //header//a[text()='О нас']
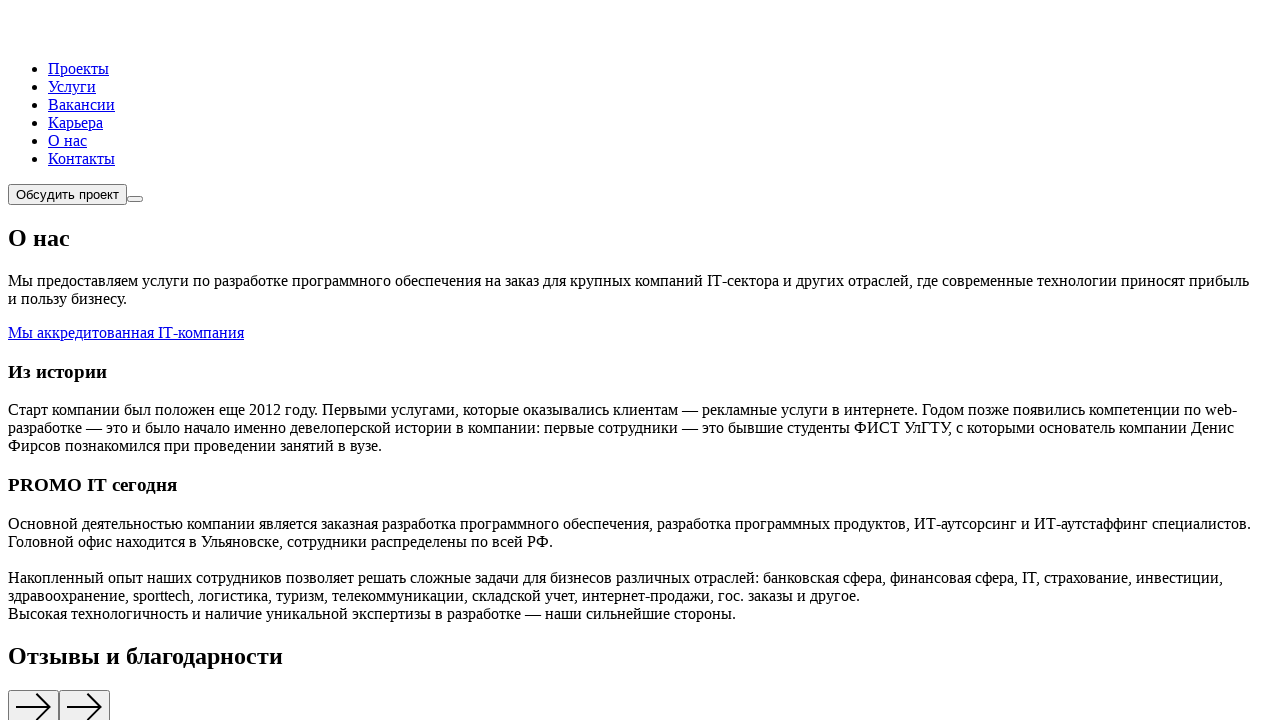

Verified URL changed to expected path '/about'
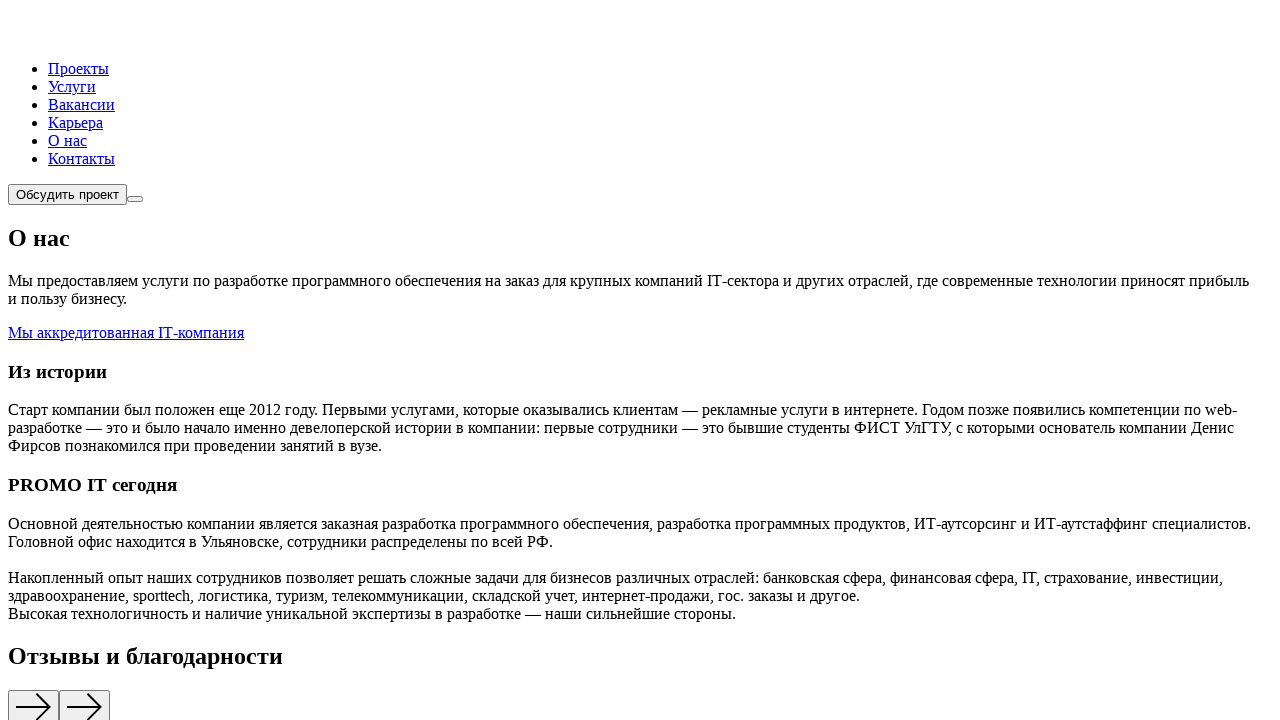

Navigated to home page https://promo-z.ru/
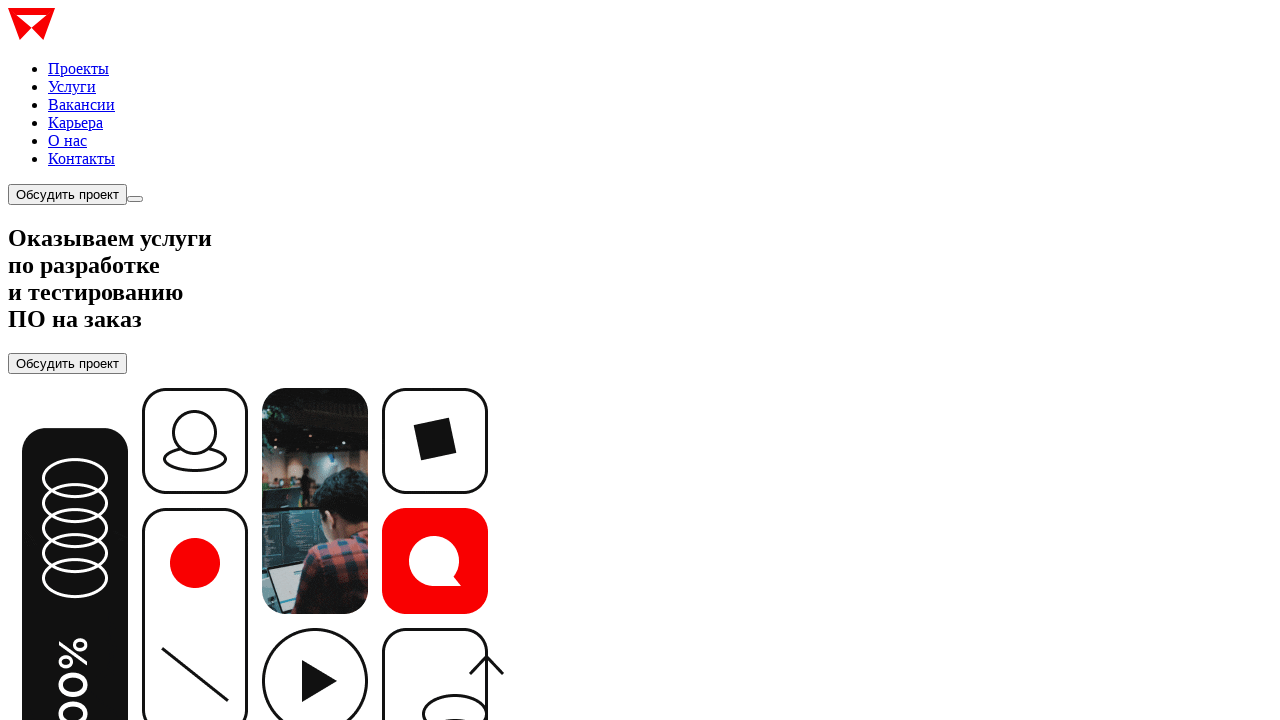

Clicked header navigation link 'Контакты' at (82, 158) on //header//a[text()='Контакты']
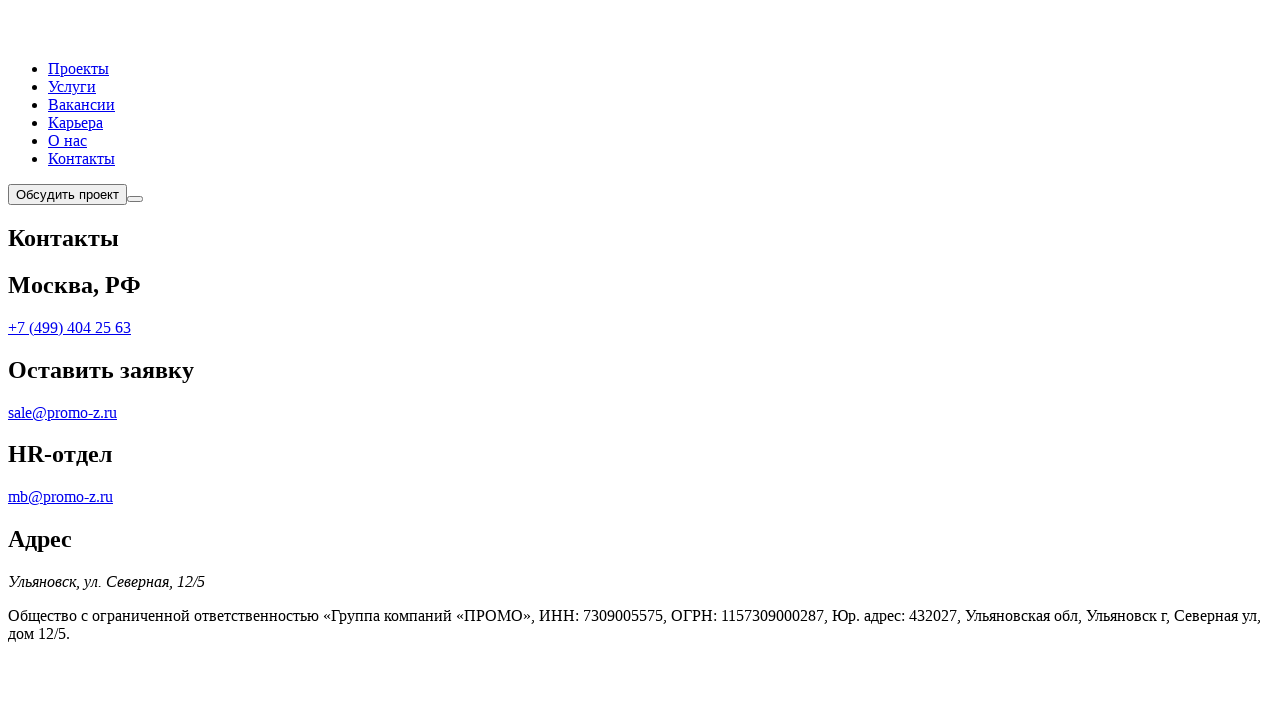

Verified URL changed to expected path '/contacts'
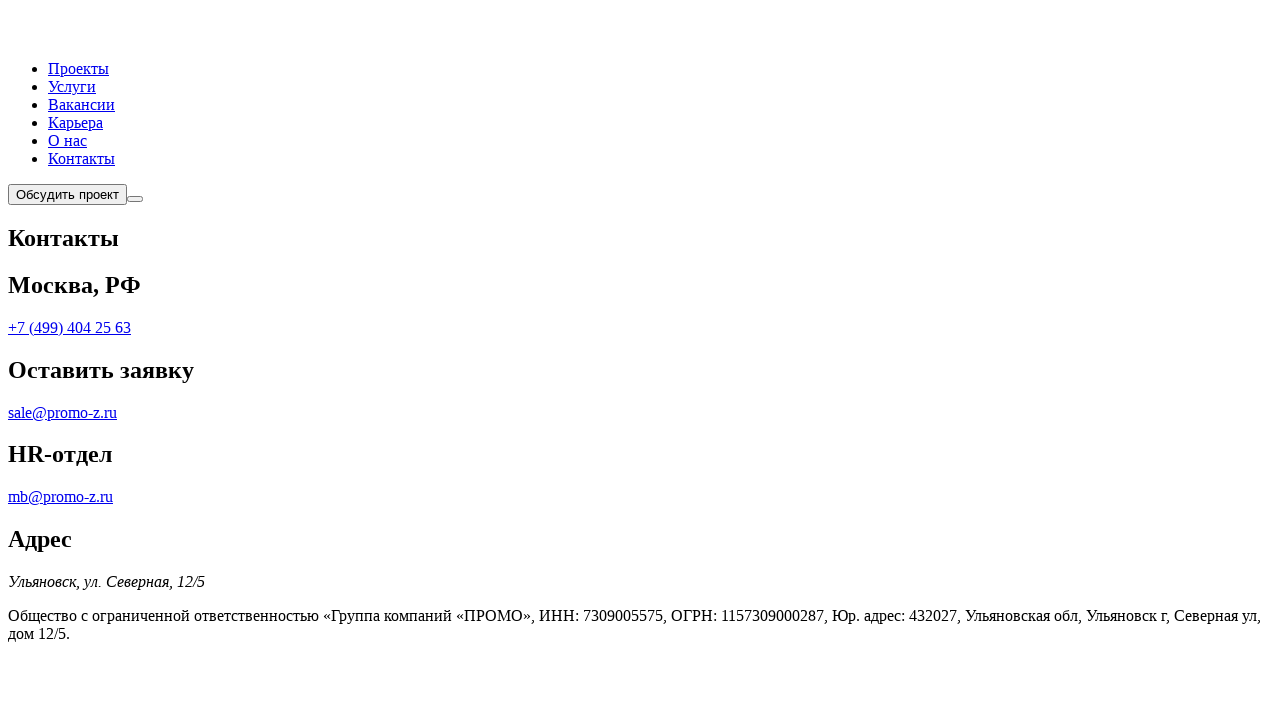

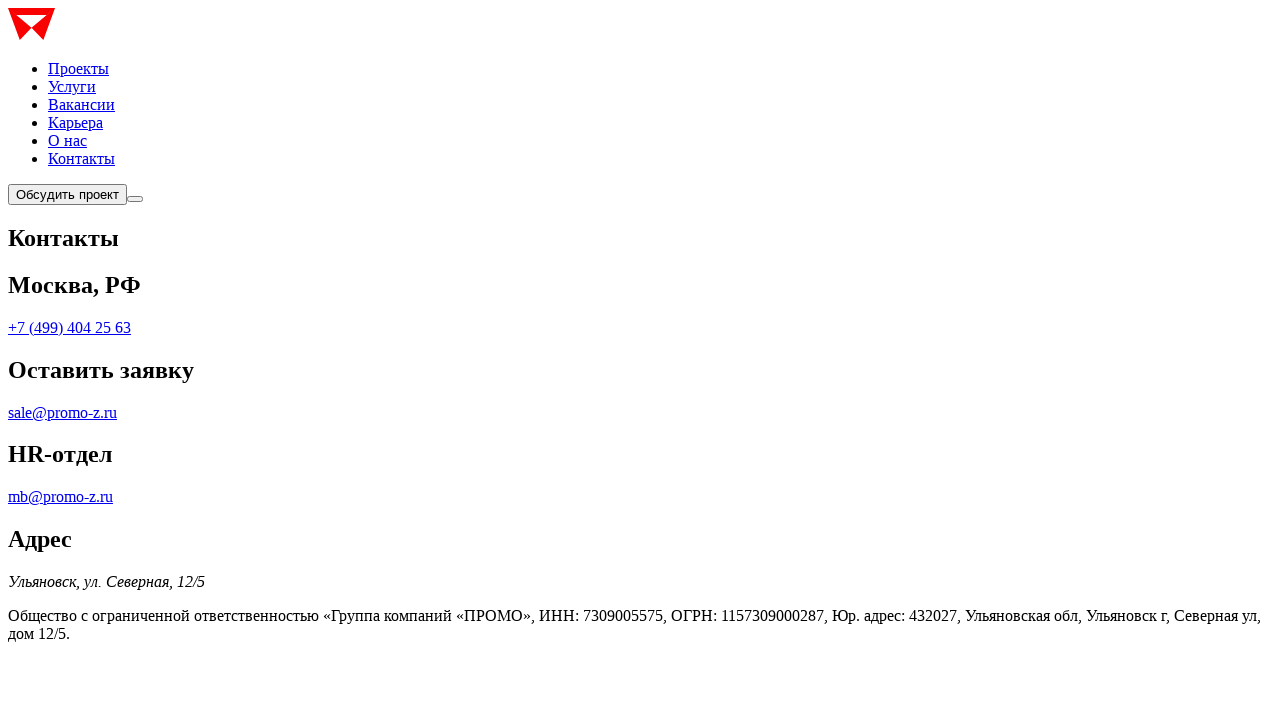